Tests the registration form by filling in the first name field with a test value on a demo automation testing site.

Starting URL: http://demo.automationtesting.in/Register.html

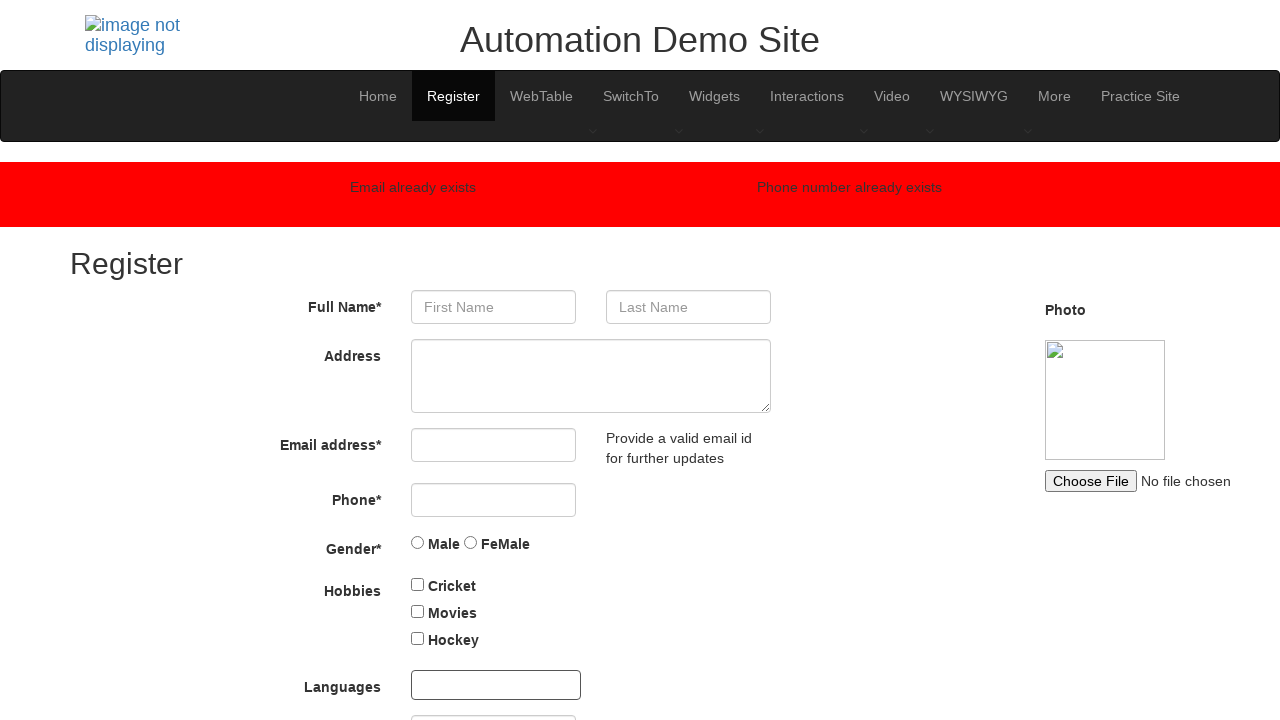

Navigated to registration form page at http://demo.automationtesting.in/Register.html
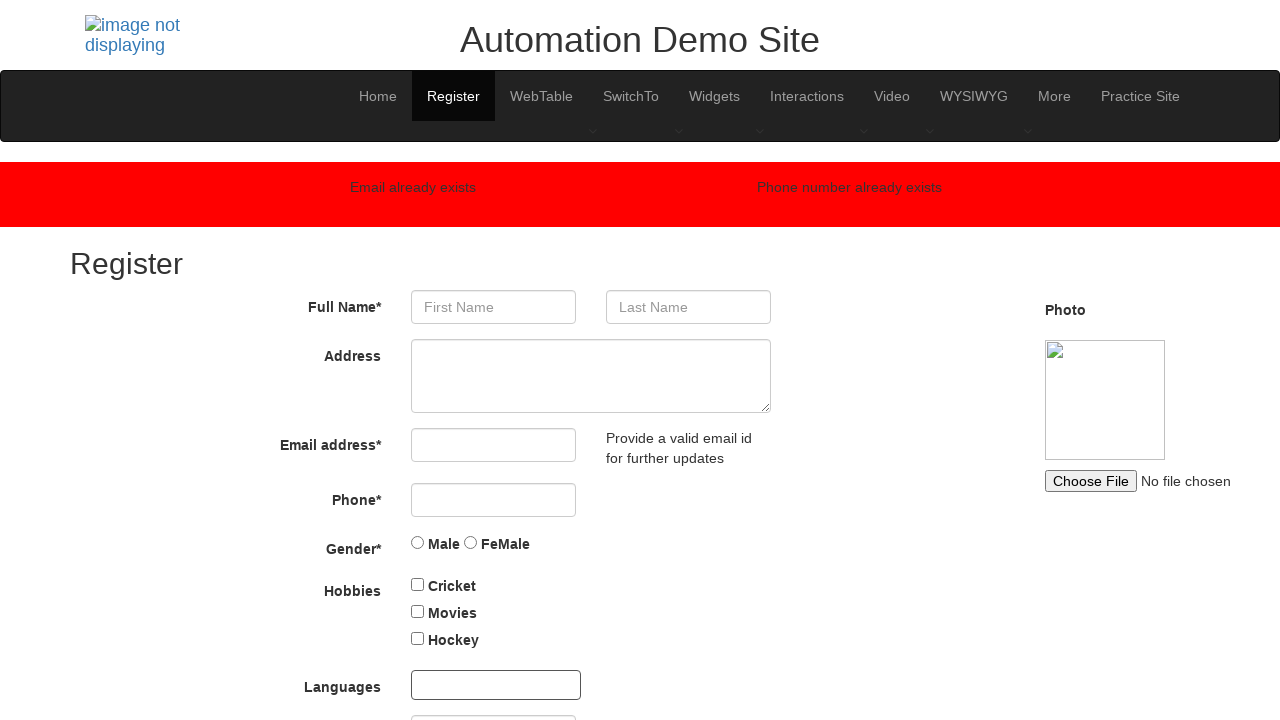

Filled First Name field with 'Chennai' on input[placeholder='First Name']
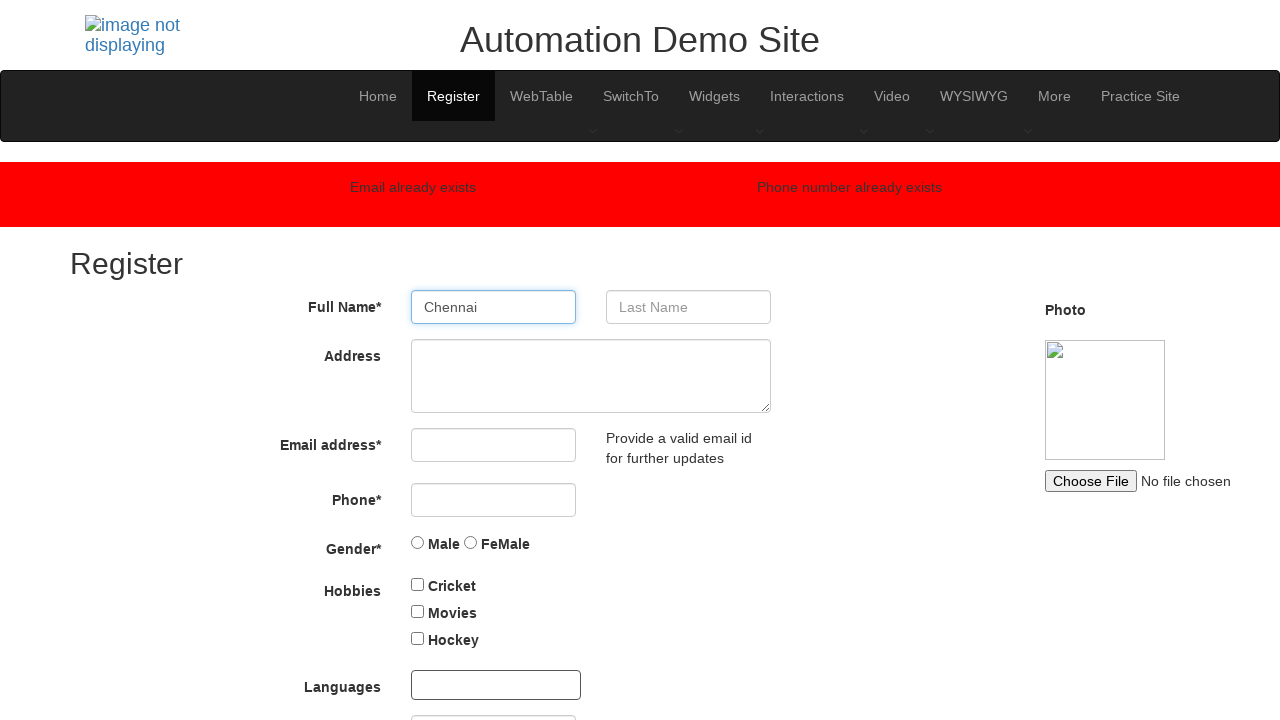

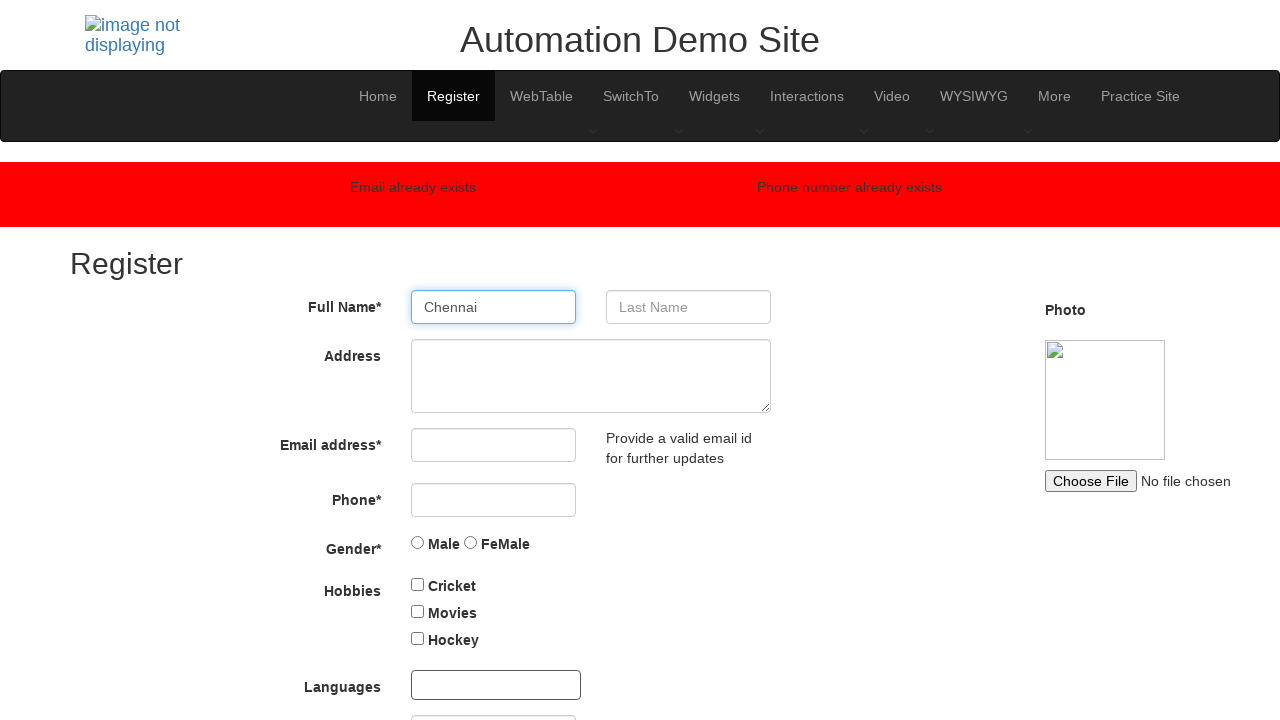